Tests navigation by clicking on a homepage link and verifying the URL changes from the actions page to the homepage

Starting URL: https://kristinek.github.io/site/examples/actions

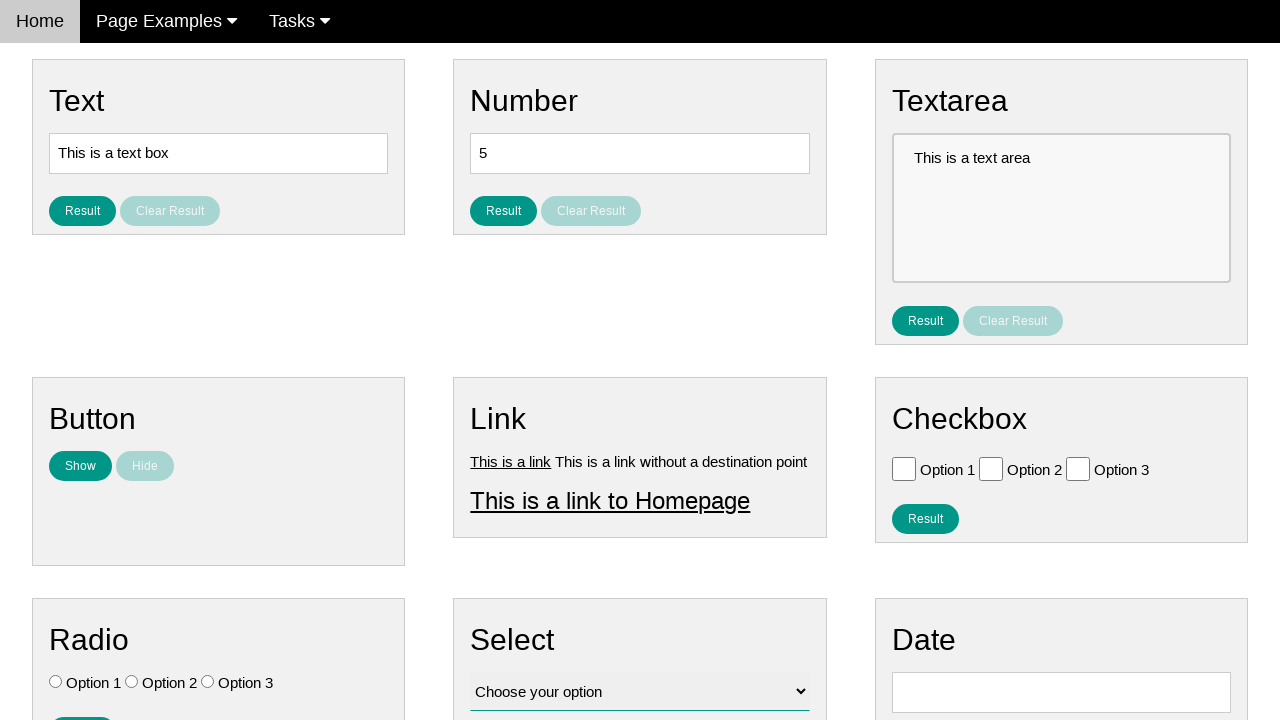

Verified current URL is the actions page (https://kristinek.github.io/site/examples/actions)
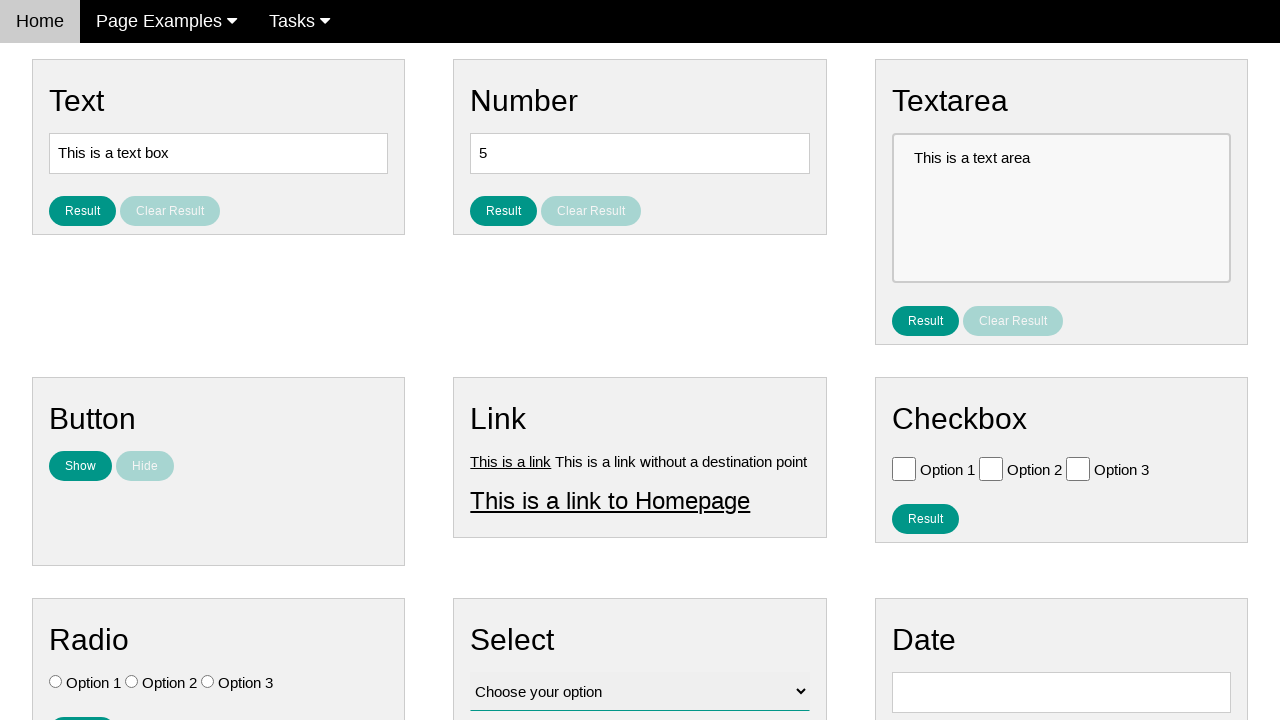

Clicked on 'This is a link to Homepage' link at (610, 500) on text=This is a link to Homepage
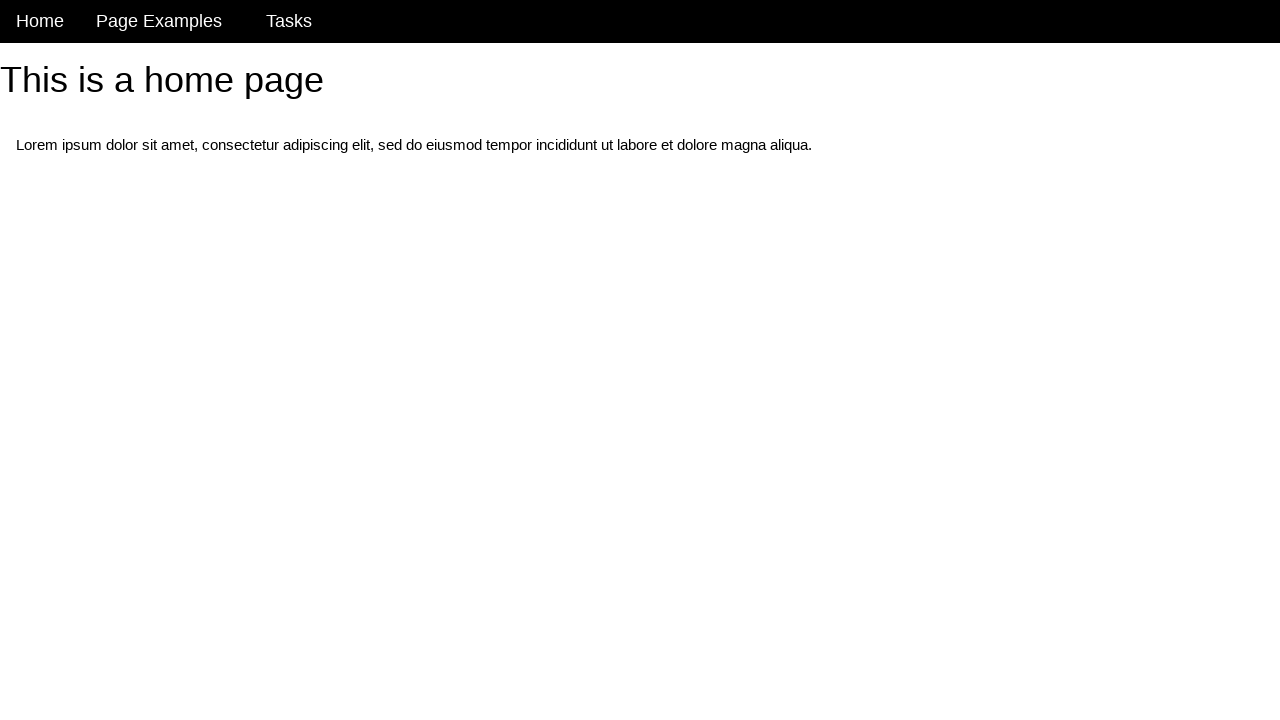

Page navigation completed and network idle
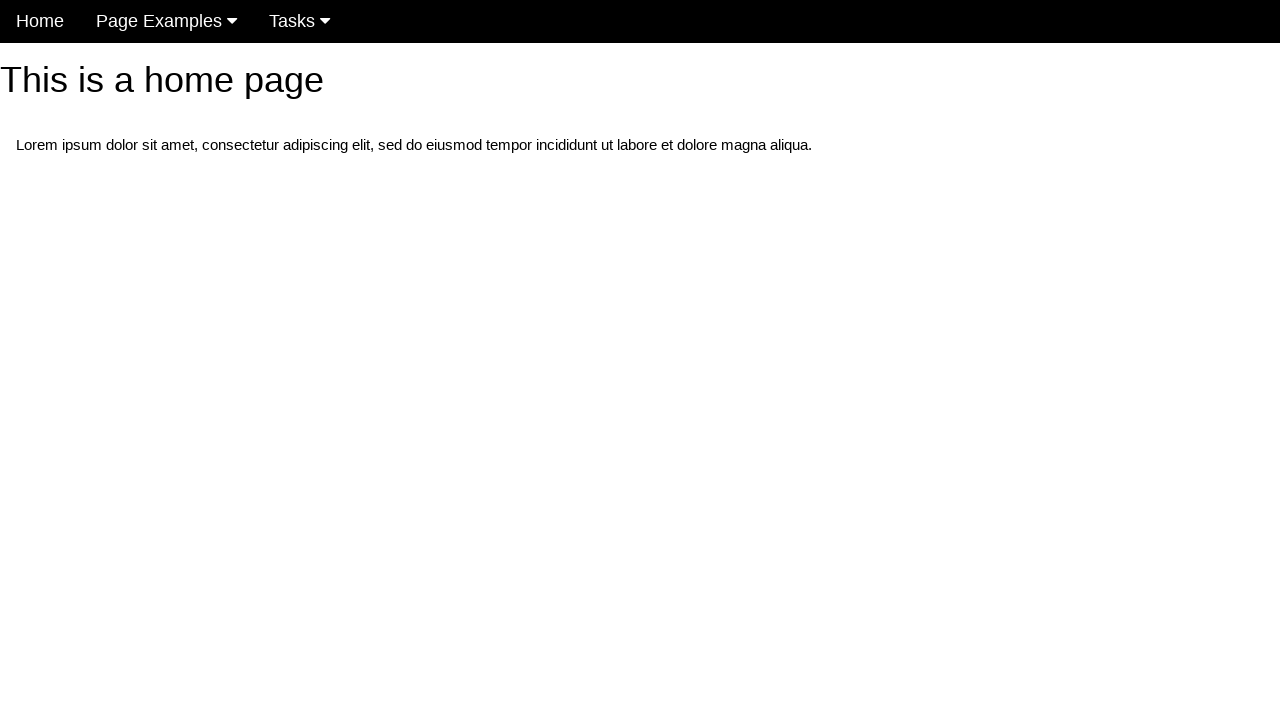

Verified URL has changed from the actions page
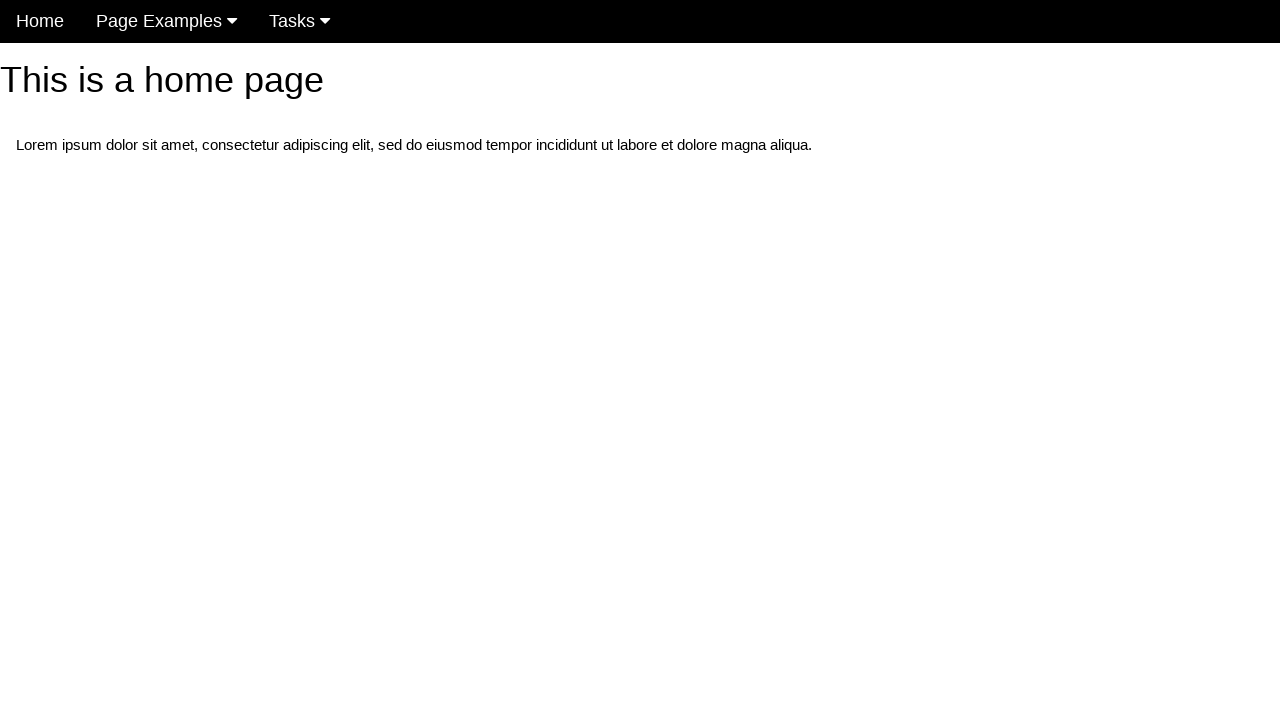

Verified current URL is the homepage (https://kristinek.github.io/site/)
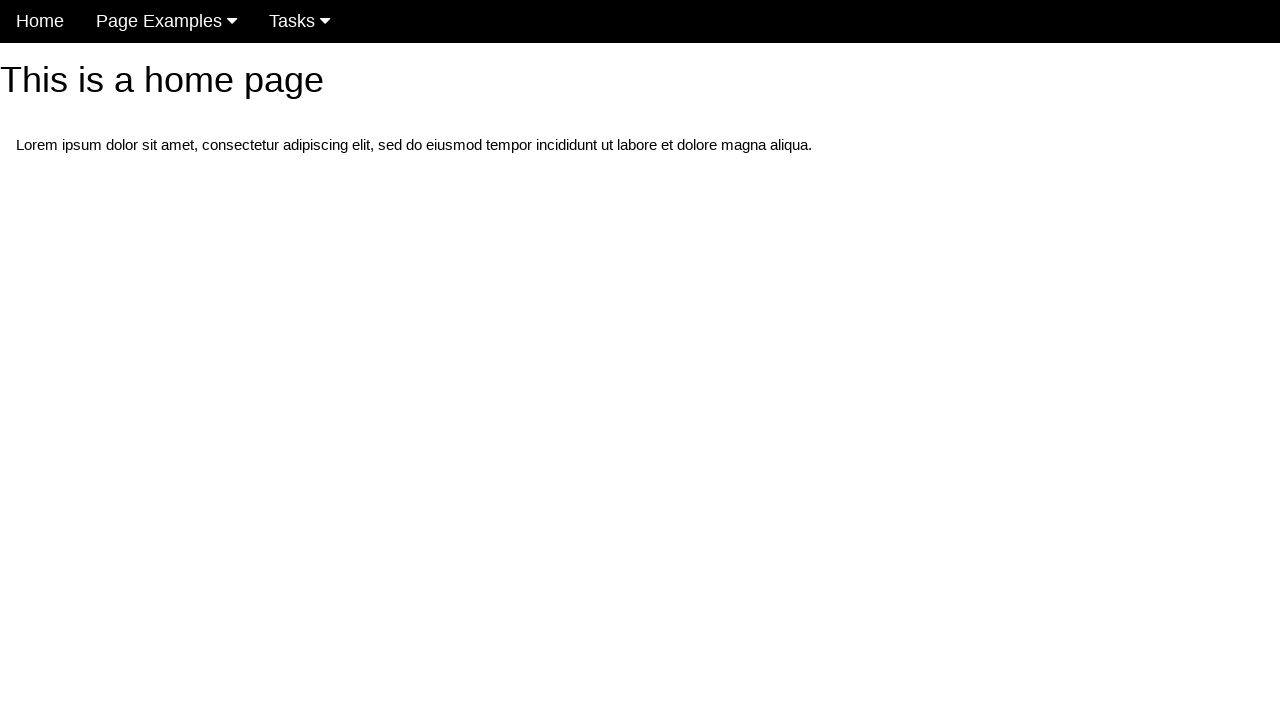

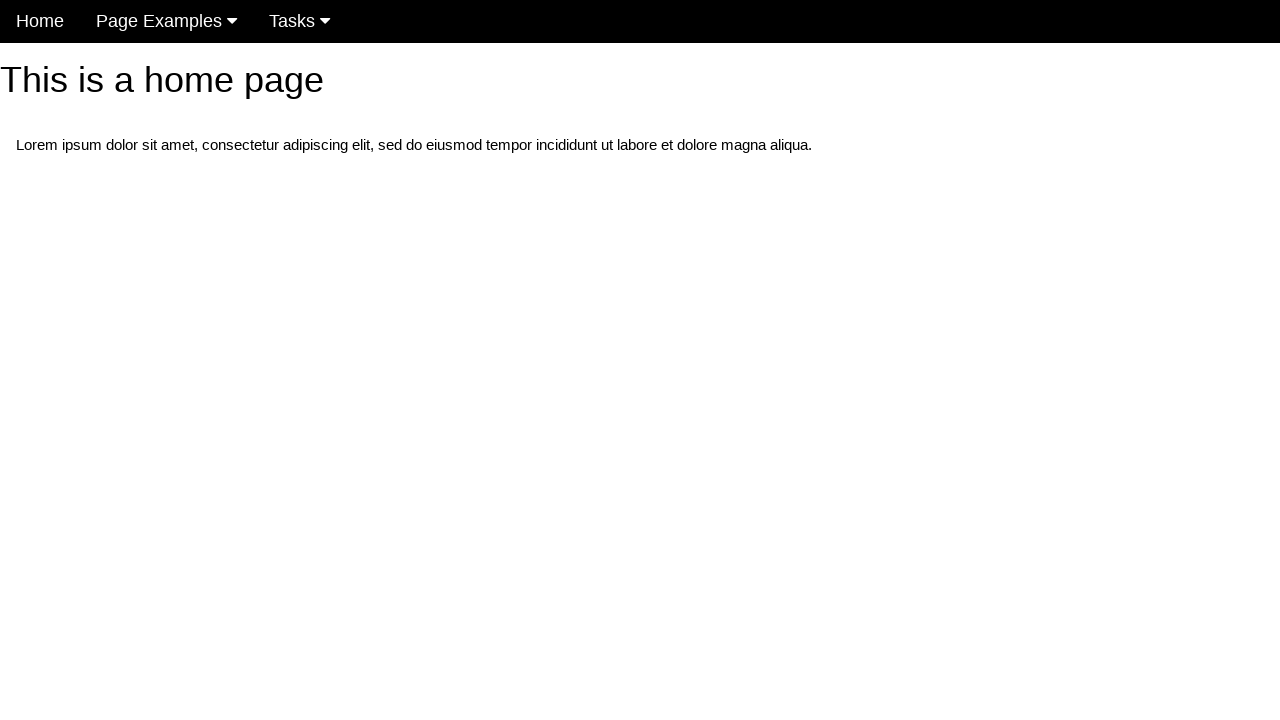